Navigates to a practice form page and retrieves the page title

Starting URL: https://demoqa.com/automation-practice-form

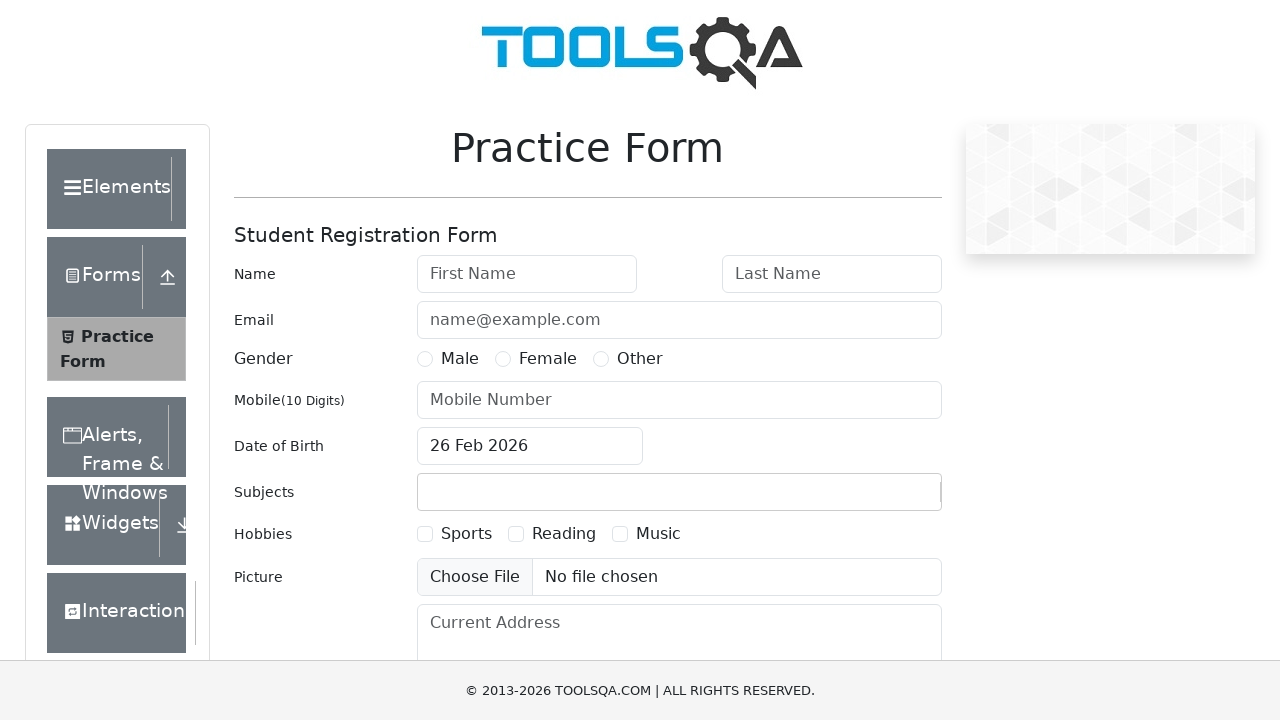

Navigated to practice form page
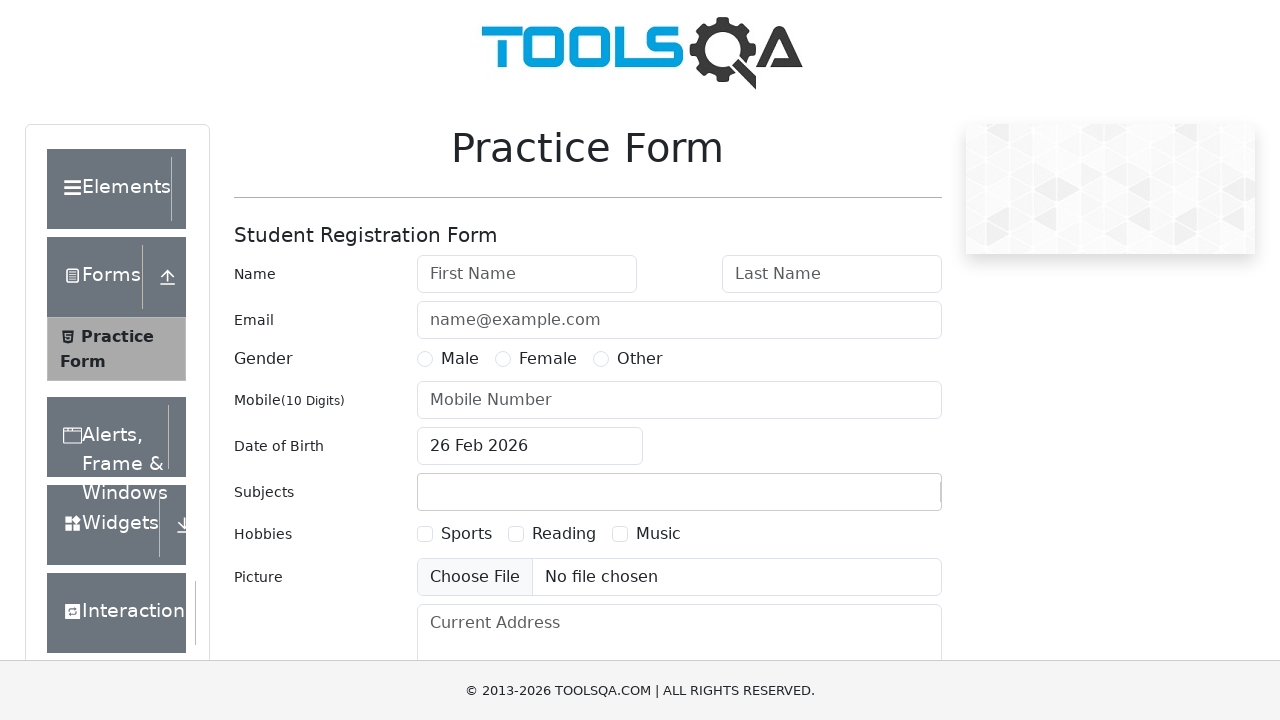

Retrieved page title
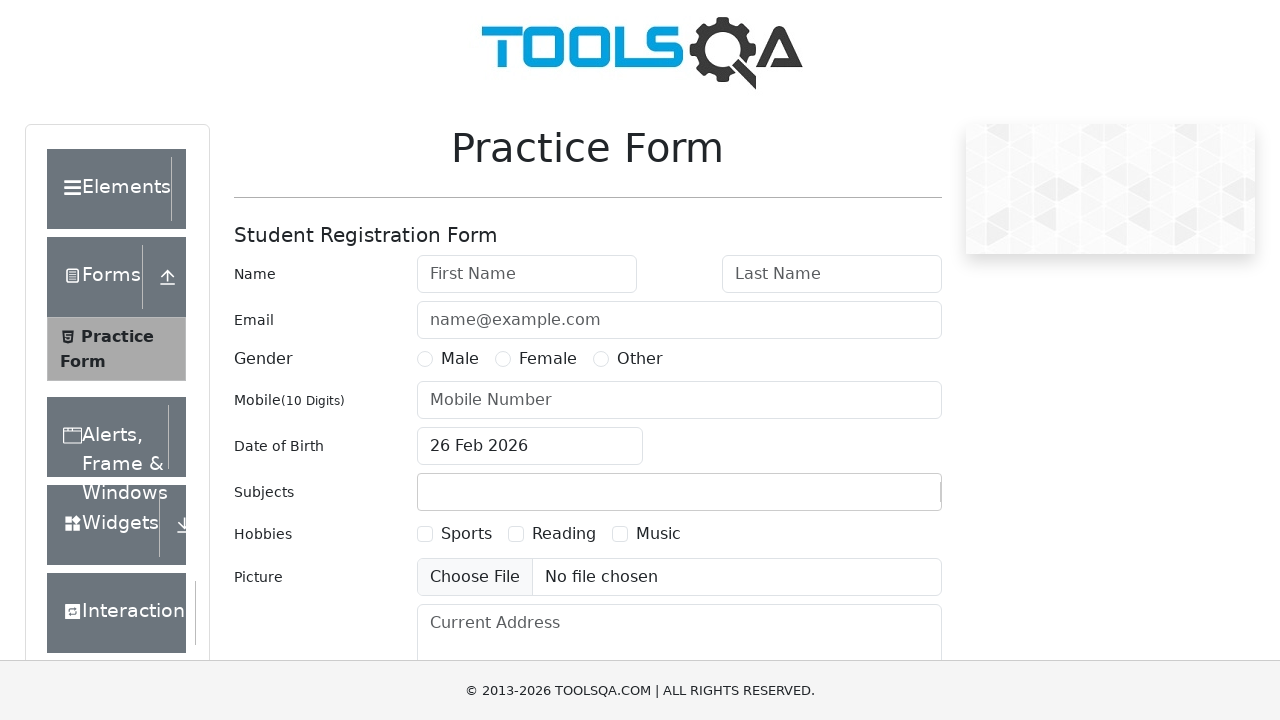

Printed page title to console
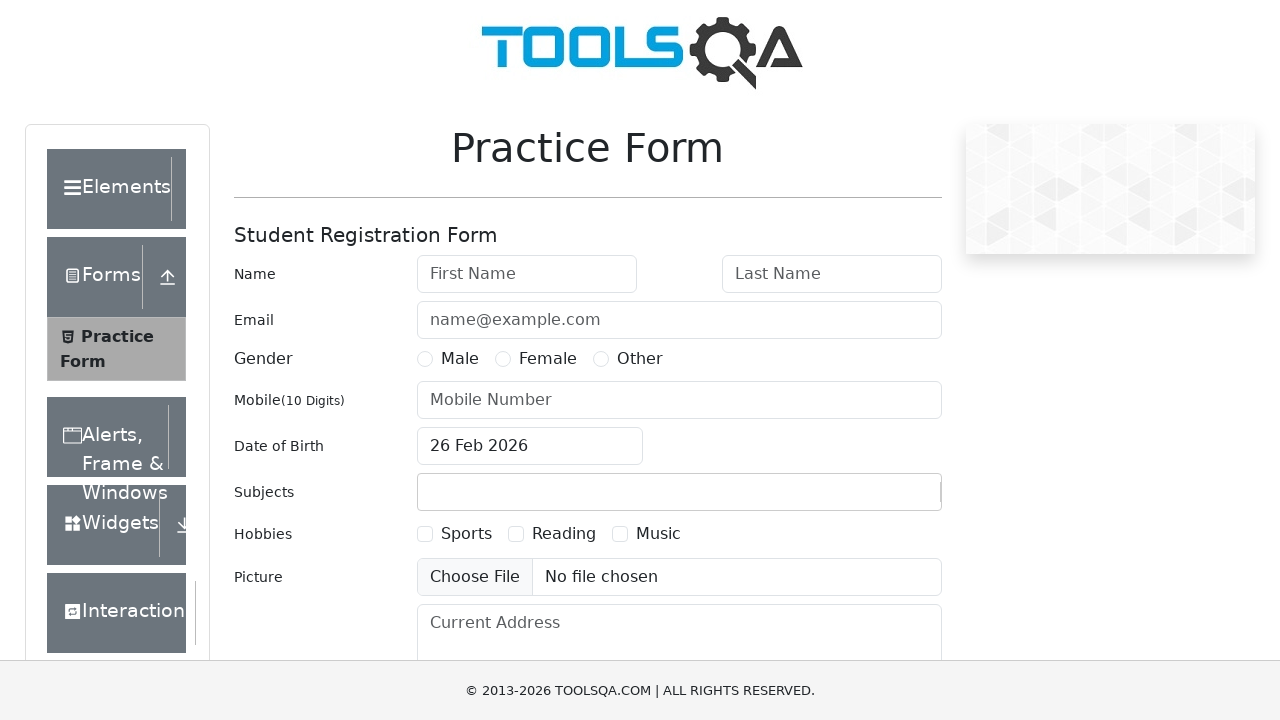

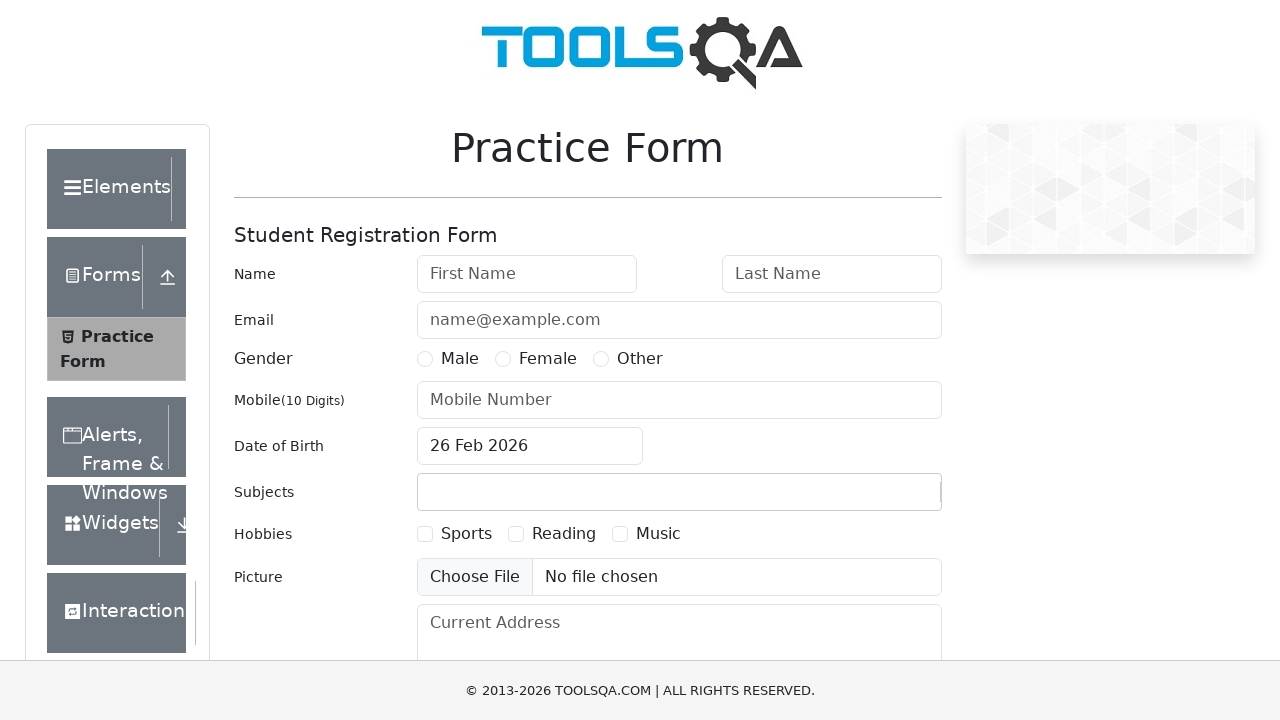